Tests the add/remove elements functionality by clicking the "Add Element" button 5 times and verifying that delete buttons are created

Starting URL: http://the-internet.herokuapp.com/add_remove_elements/

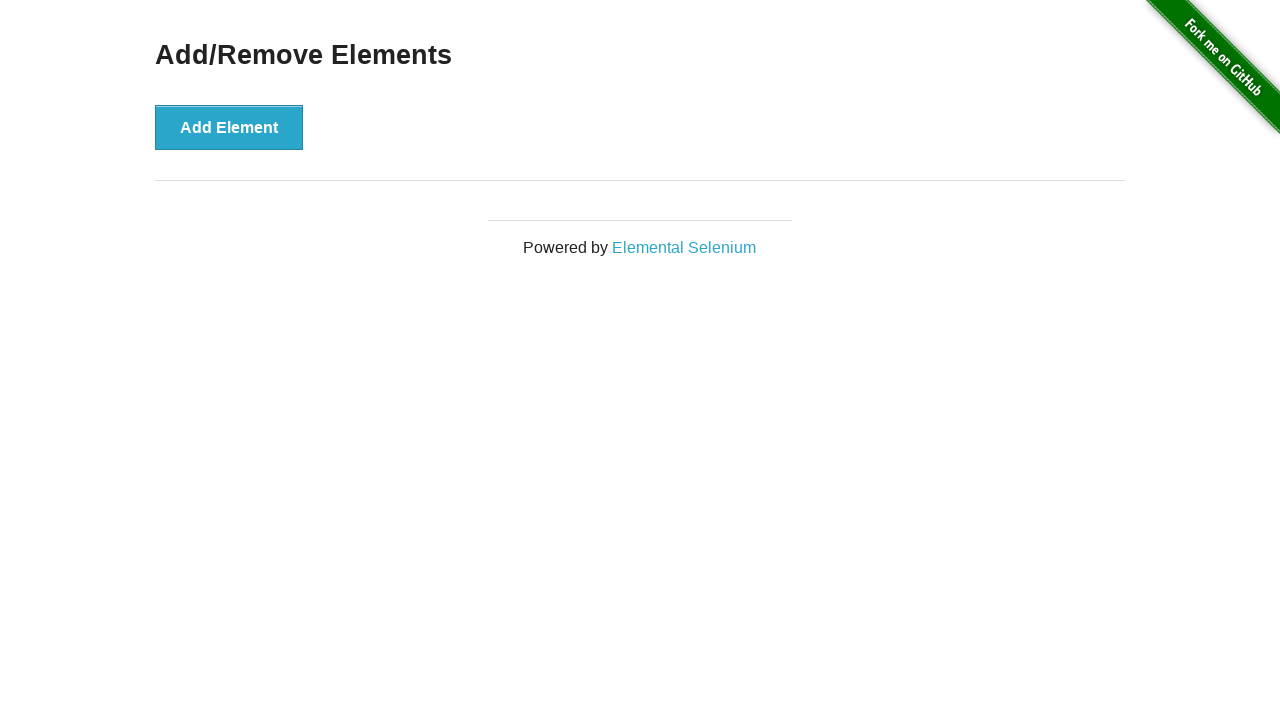

Navigated to add/remove elements page
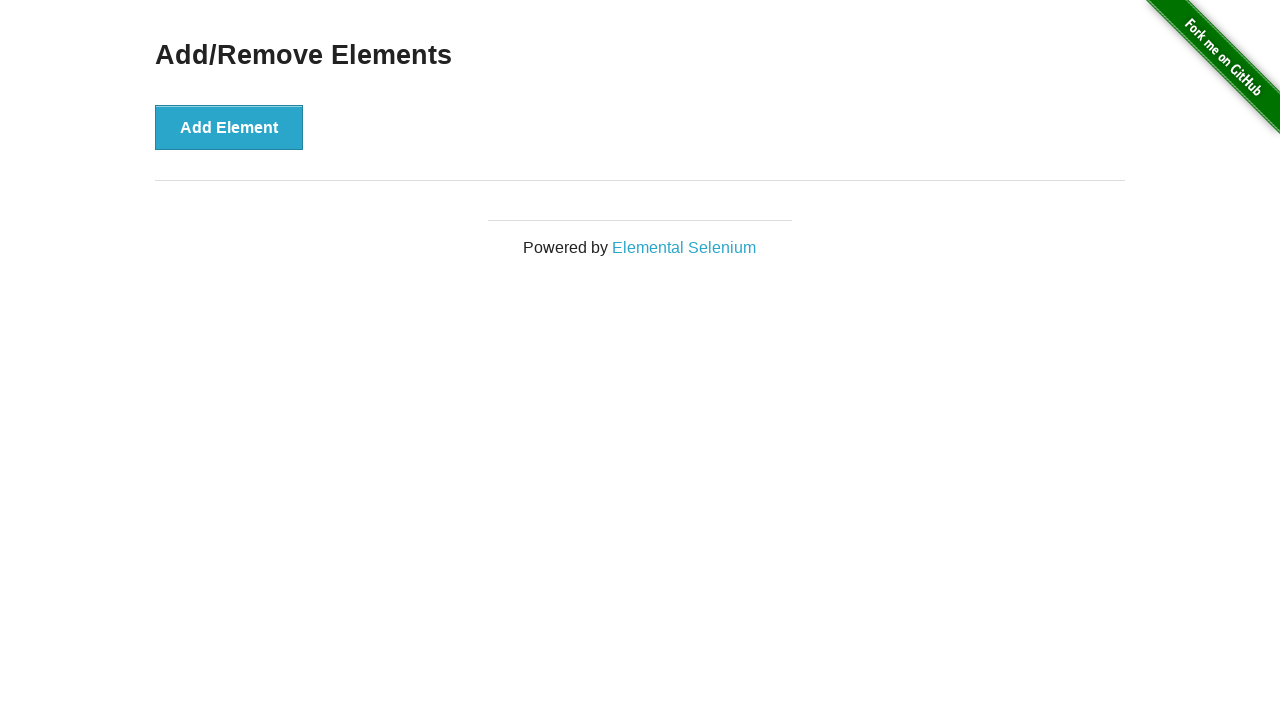

Clicked 'Add Element' button at (229, 127) on button[onclick="addElement()"]
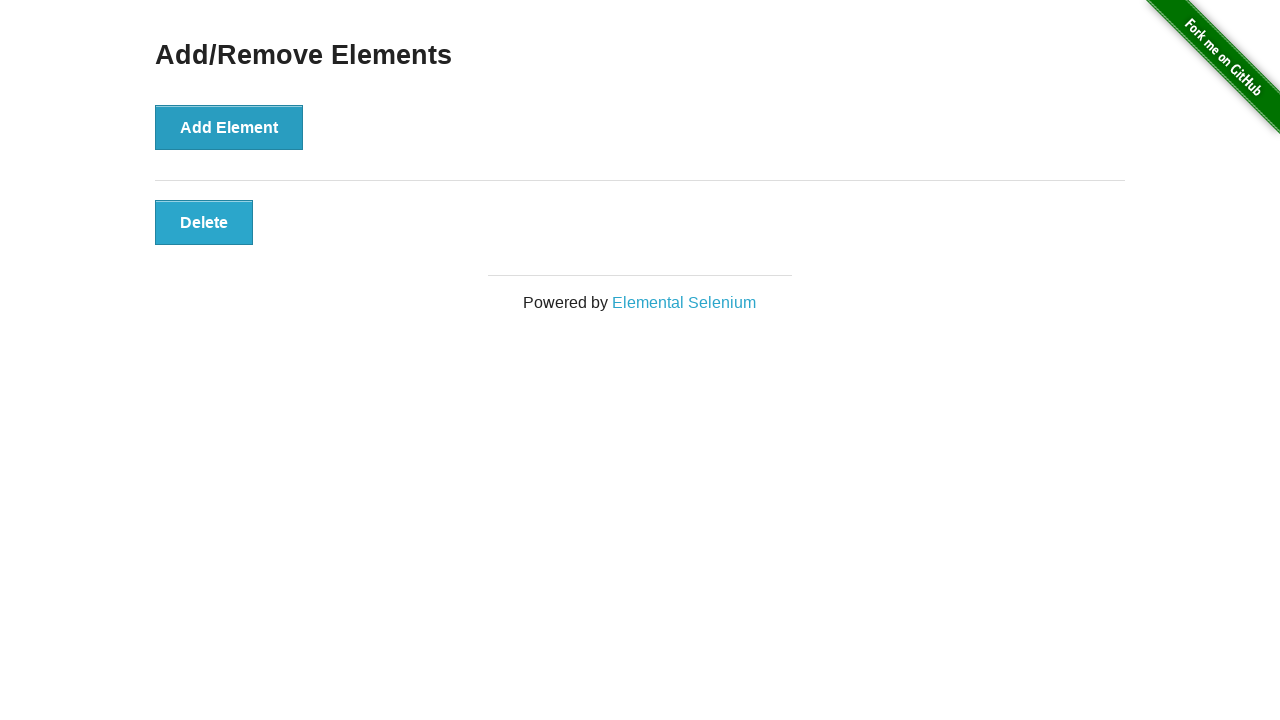

Waited 500ms for element to be added
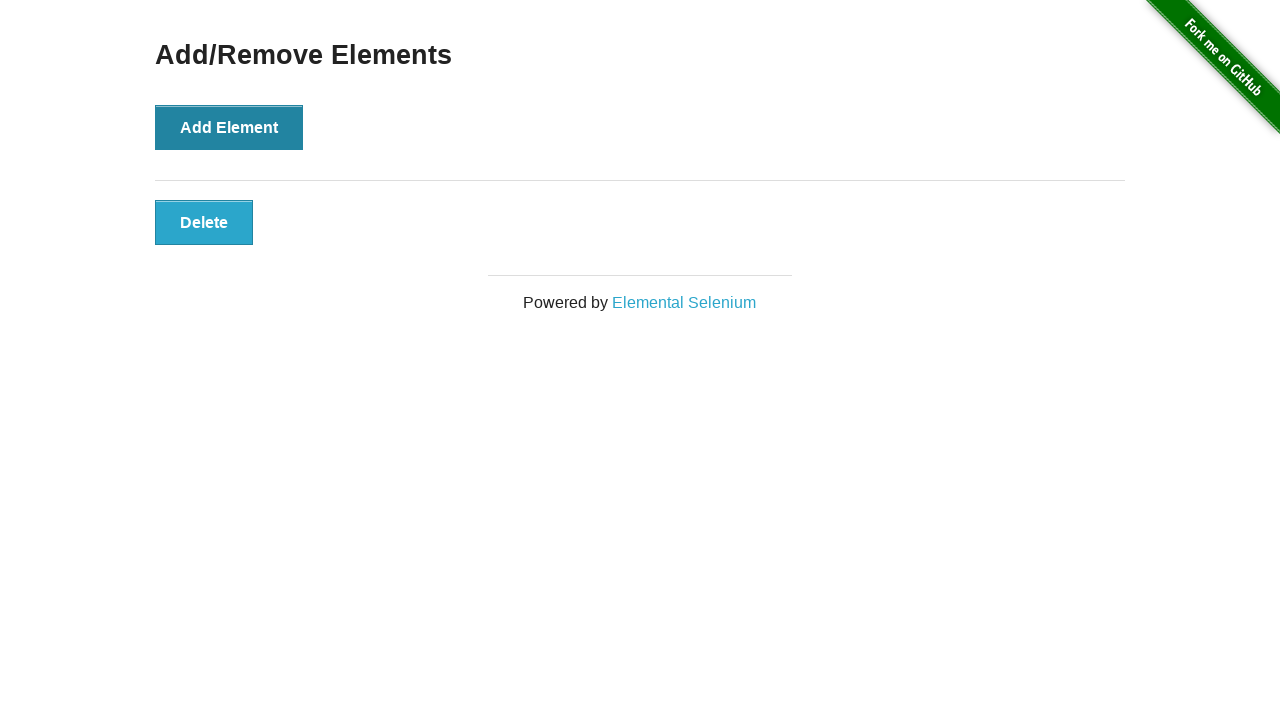

Clicked 'Add Element' button at (229, 127) on button[onclick="addElement()"]
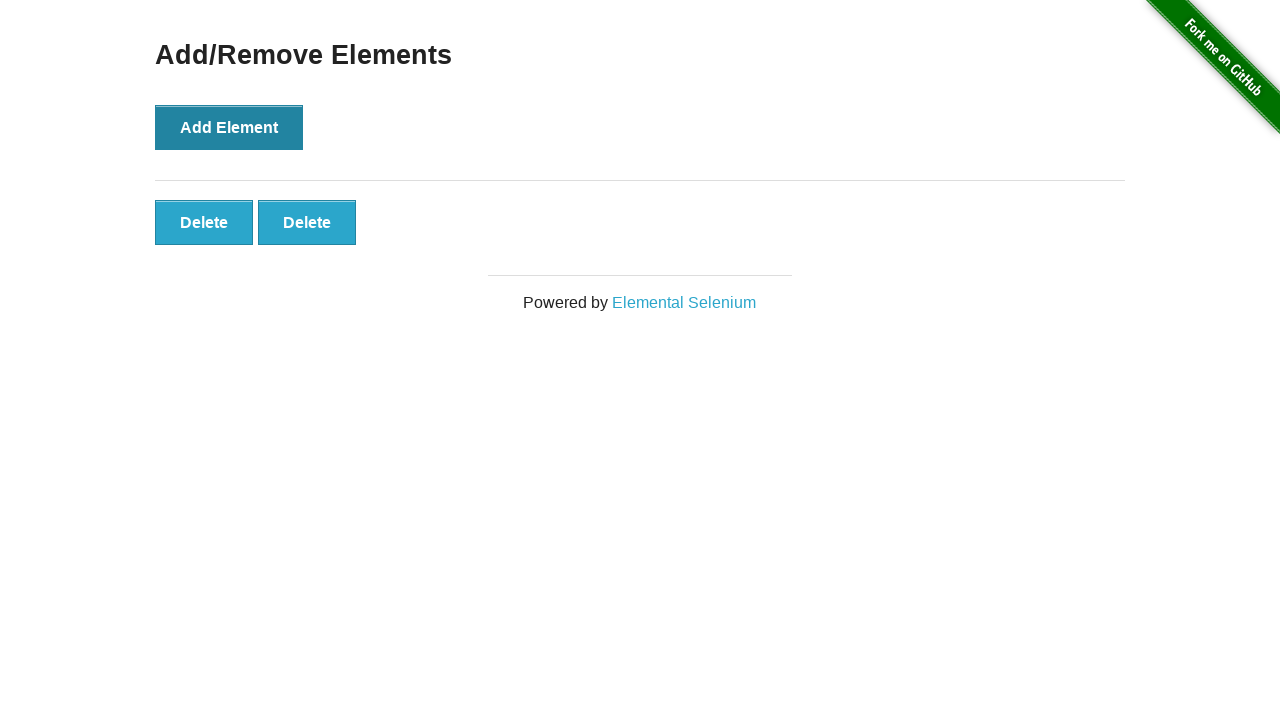

Waited 500ms for element to be added
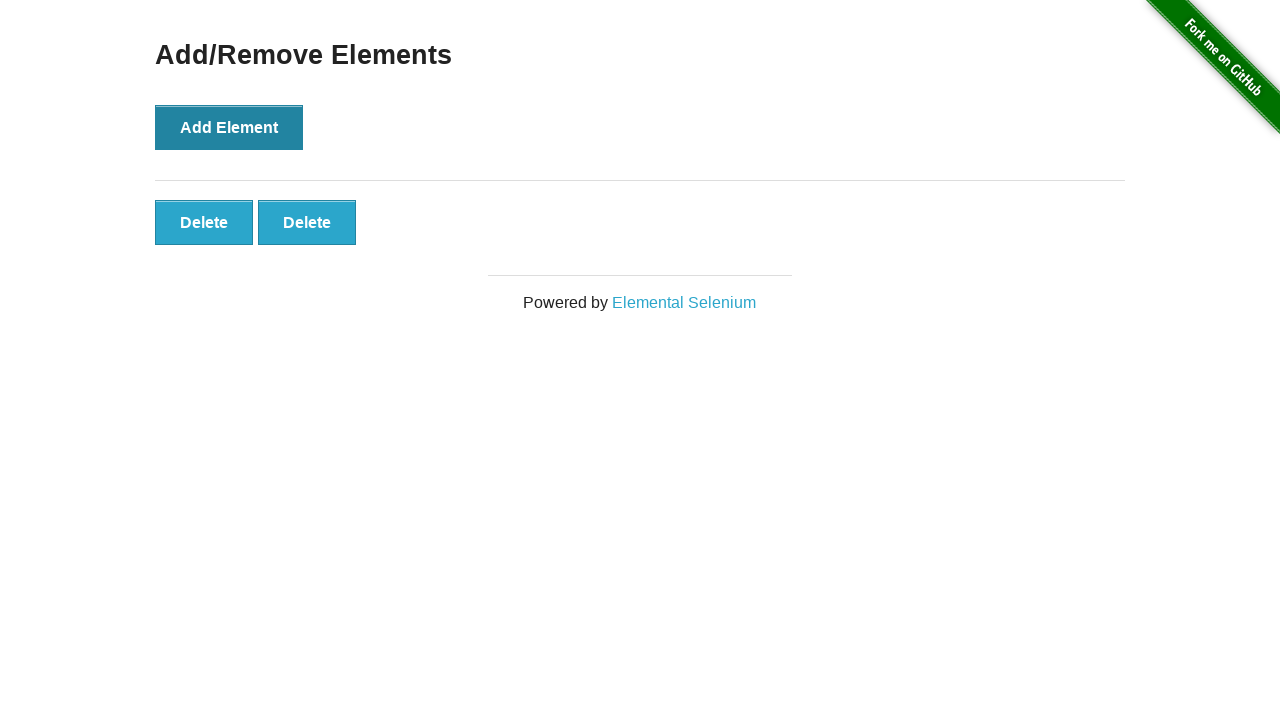

Clicked 'Add Element' button at (229, 127) on button[onclick="addElement()"]
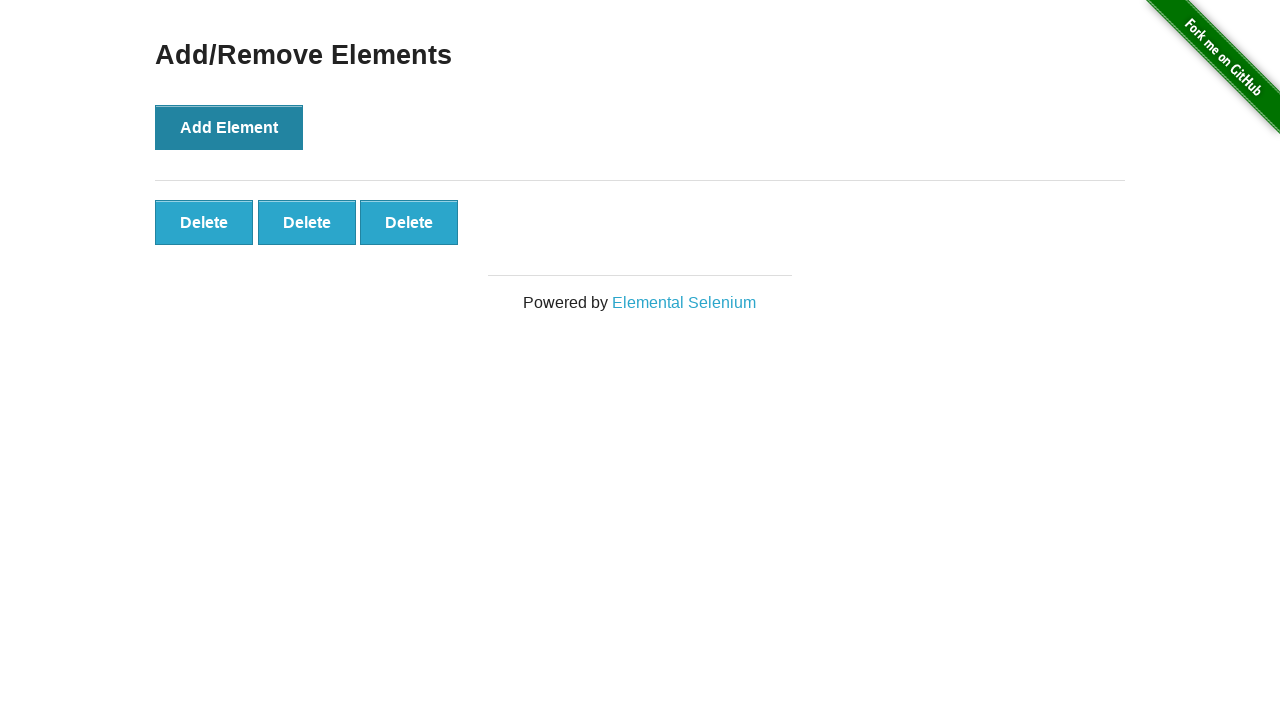

Waited 500ms for element to be added
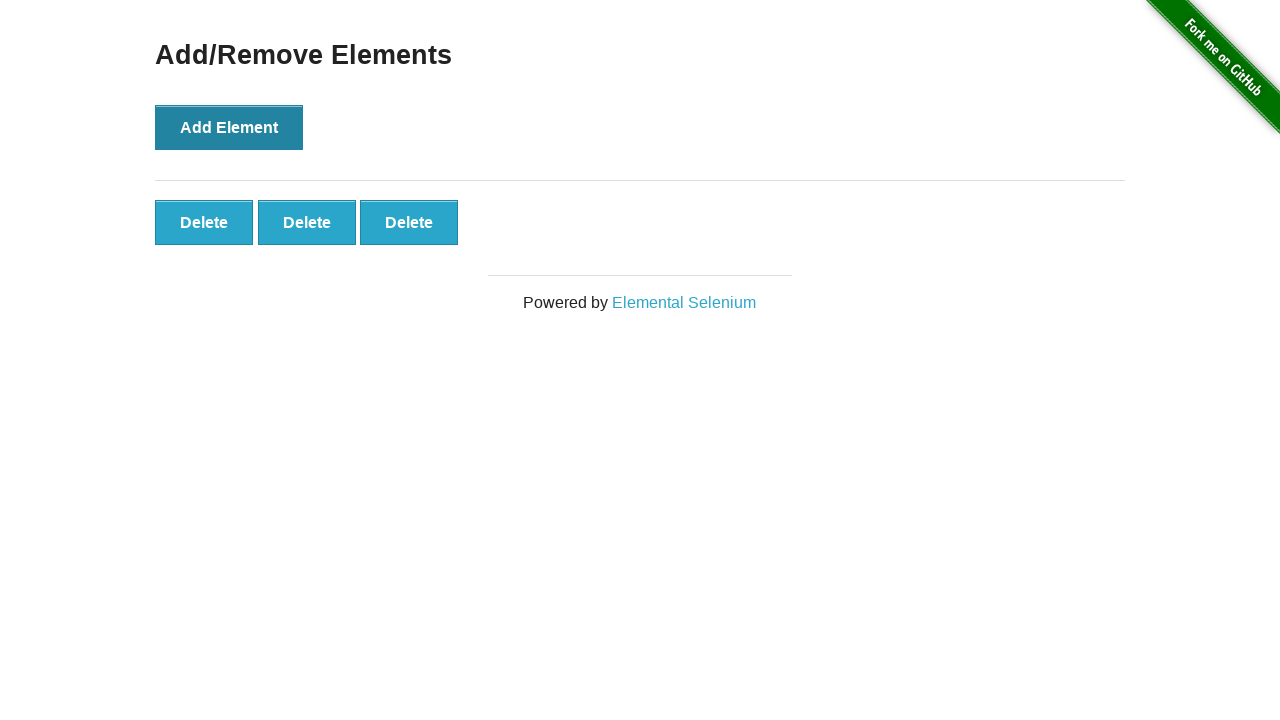

Clicked 'Add Element' button at (229, 127) on button[onclick="addElement()"]
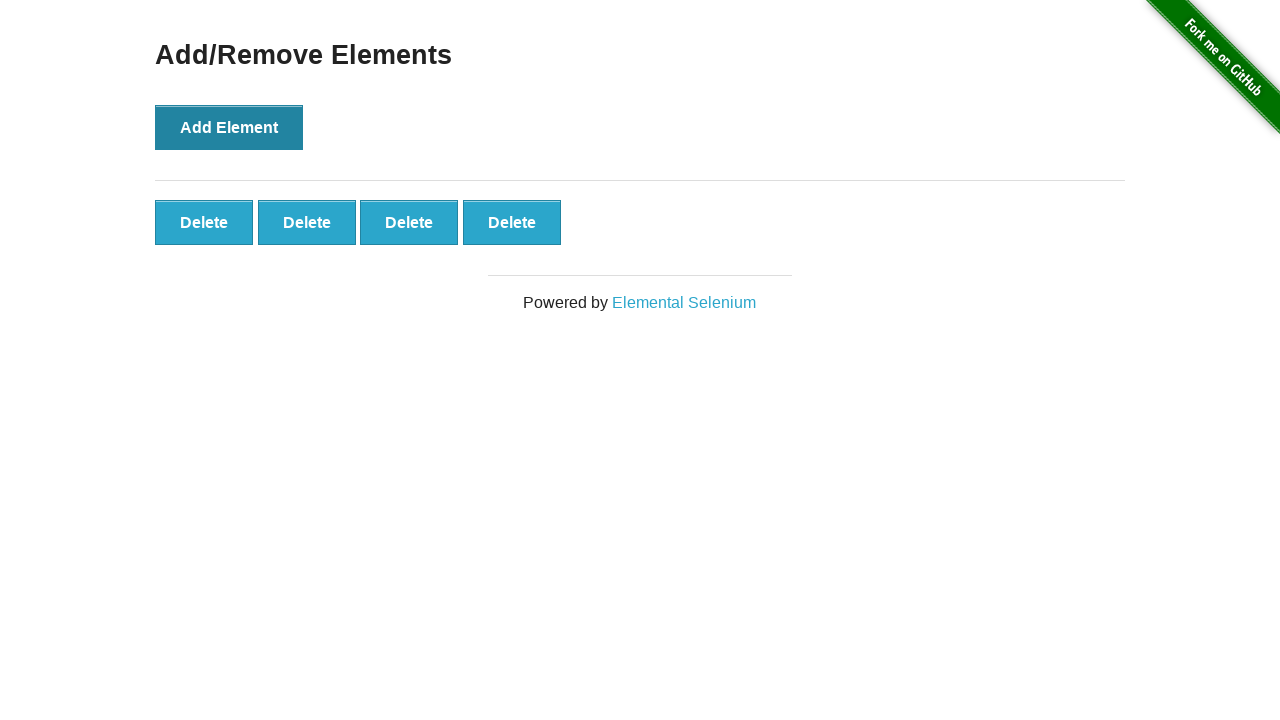

Waited 500ms for element to be added
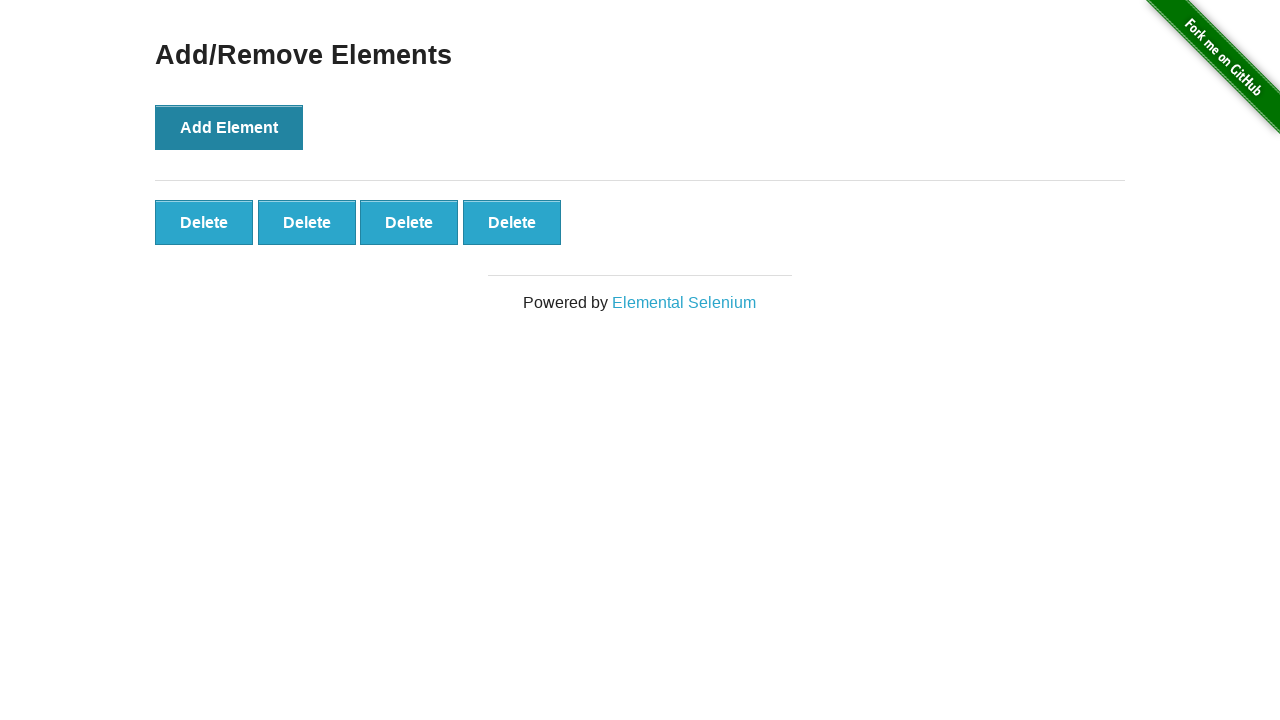

Clicked 'Add Element' button at (229, 127) on button[onclick="addElement()"]
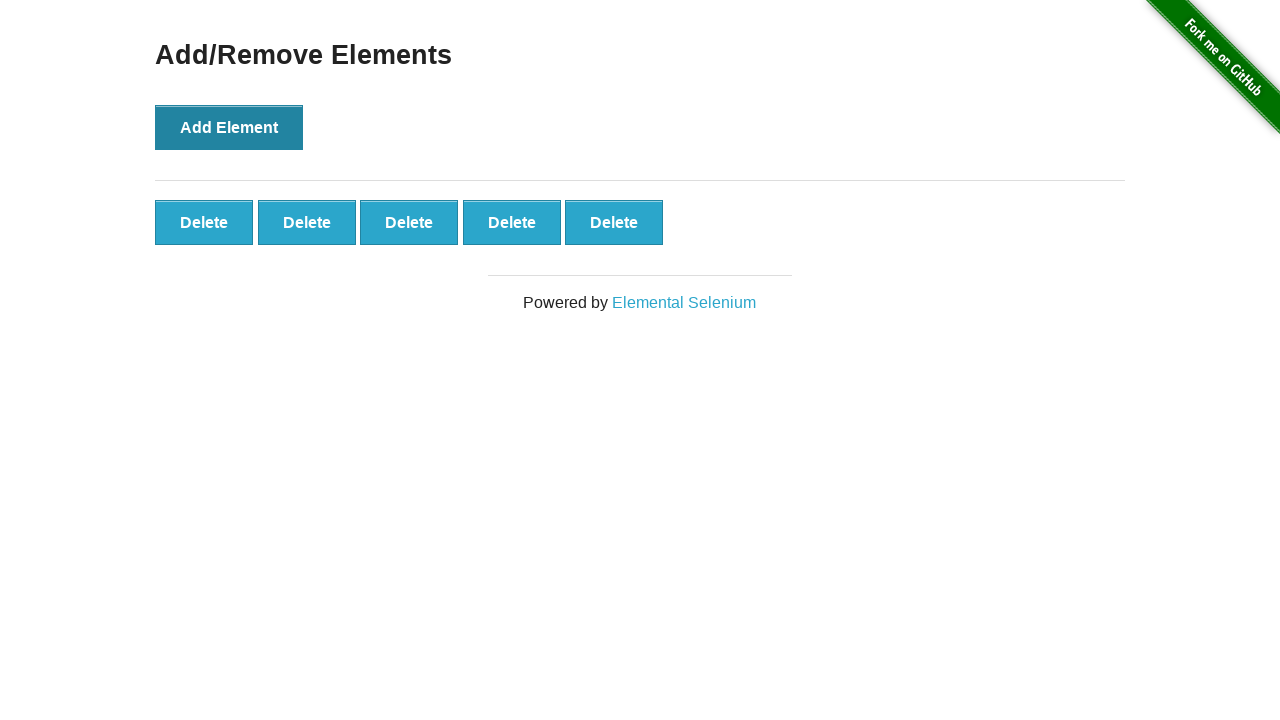

Waited 500ms for element to be added
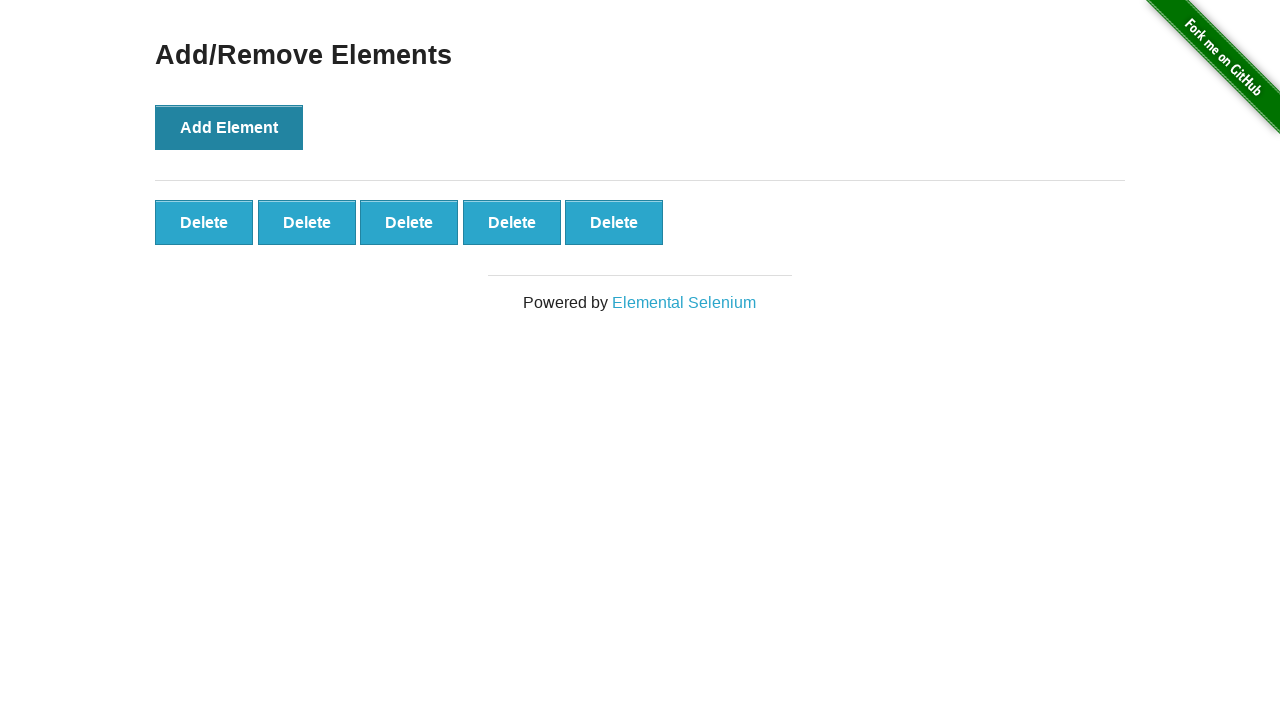

Delete buttons appeared after adding 5 elements
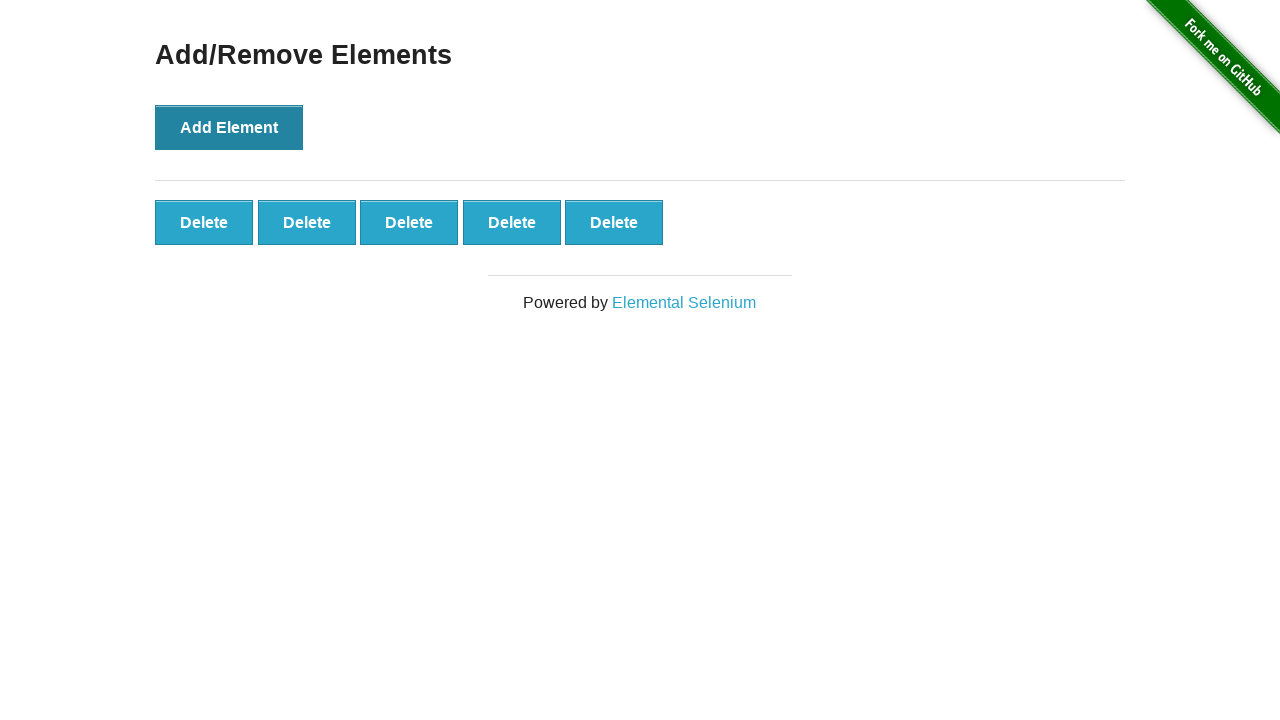

Verified that 5 delete buttons were created
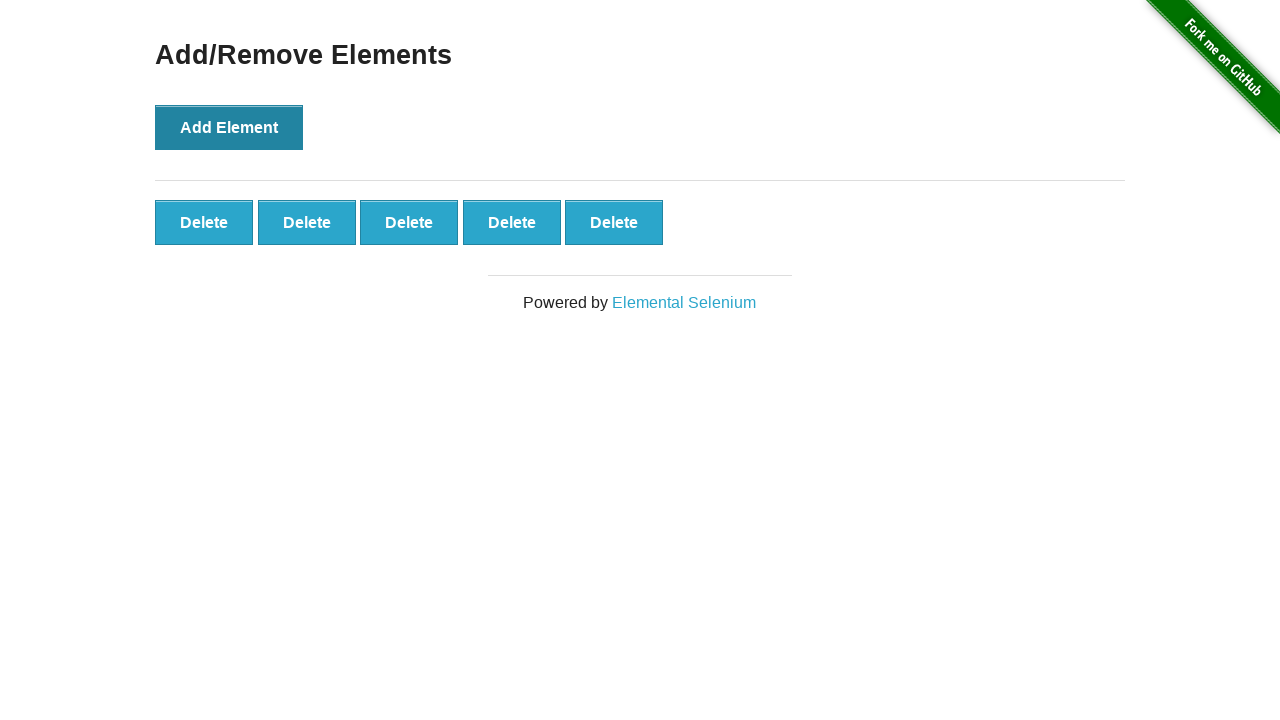

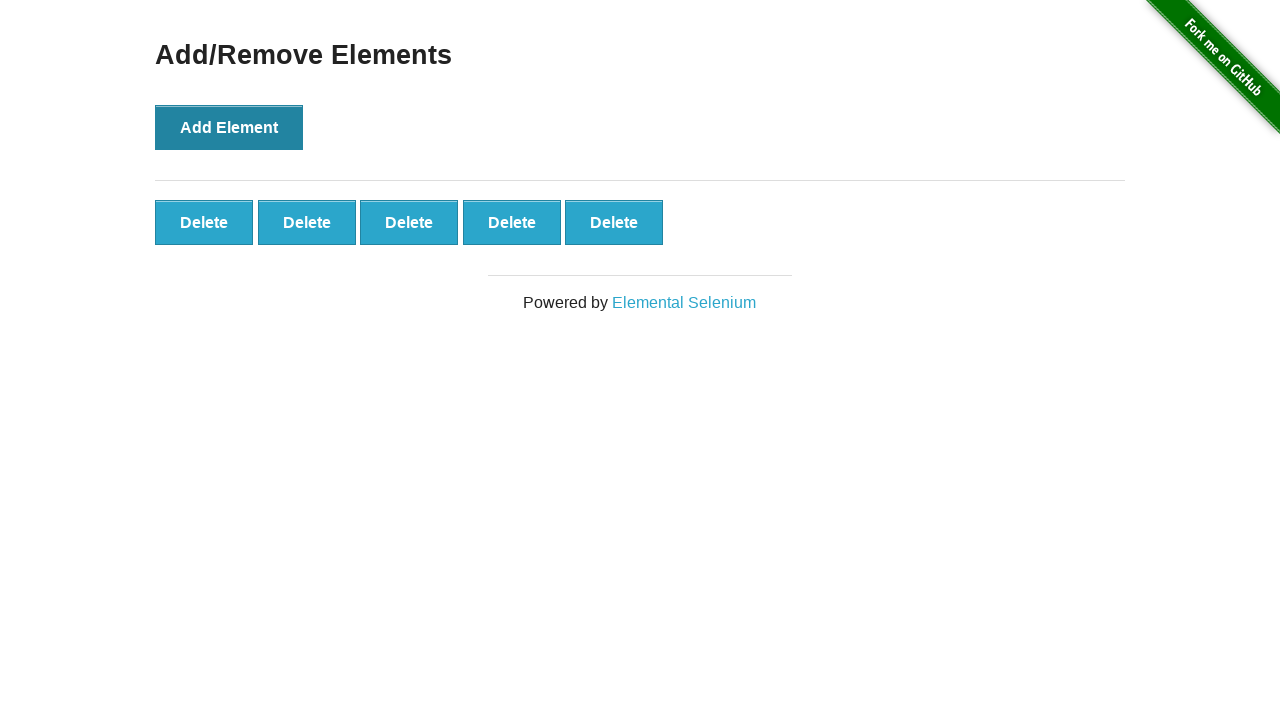